Tests hotel listing functionality by clicking the hotel list button and verifying that 10 hotels are displayed

Starting URL: http://hotel-v3.progmasters.hu/

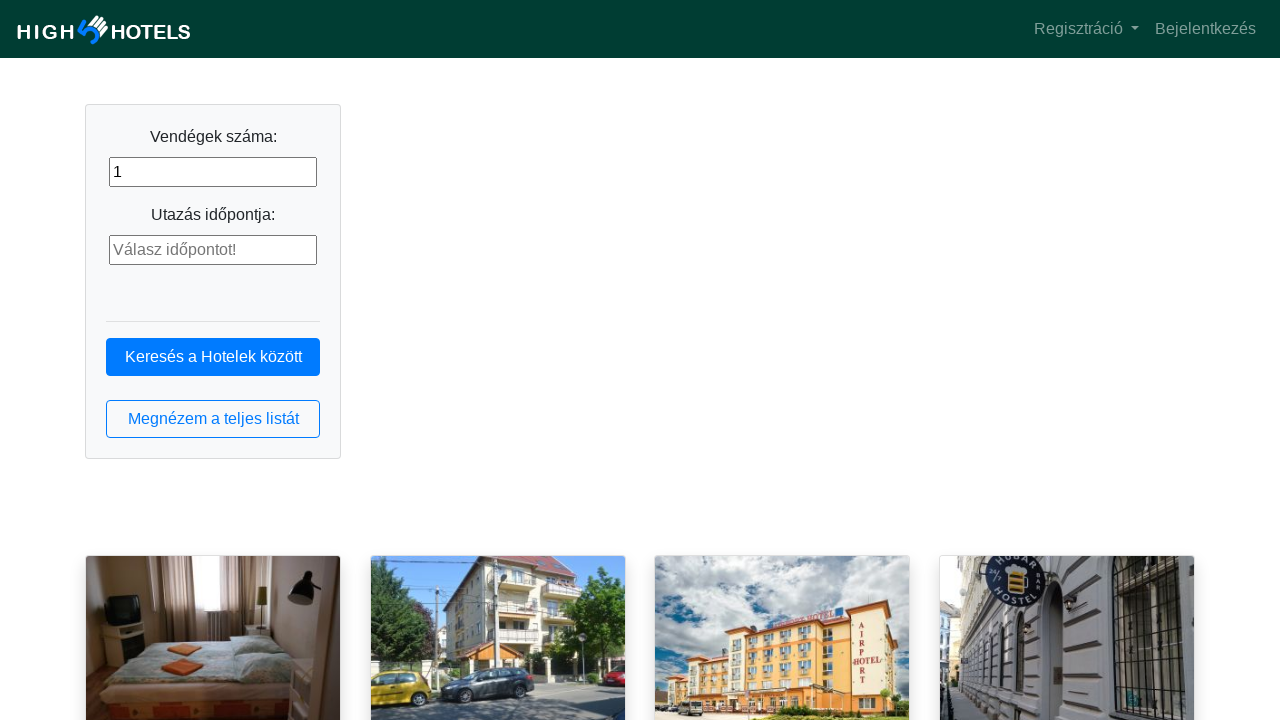

Clicked the hotel list button at (213, 419) on button.btn.btn-outline-primary.btn-block
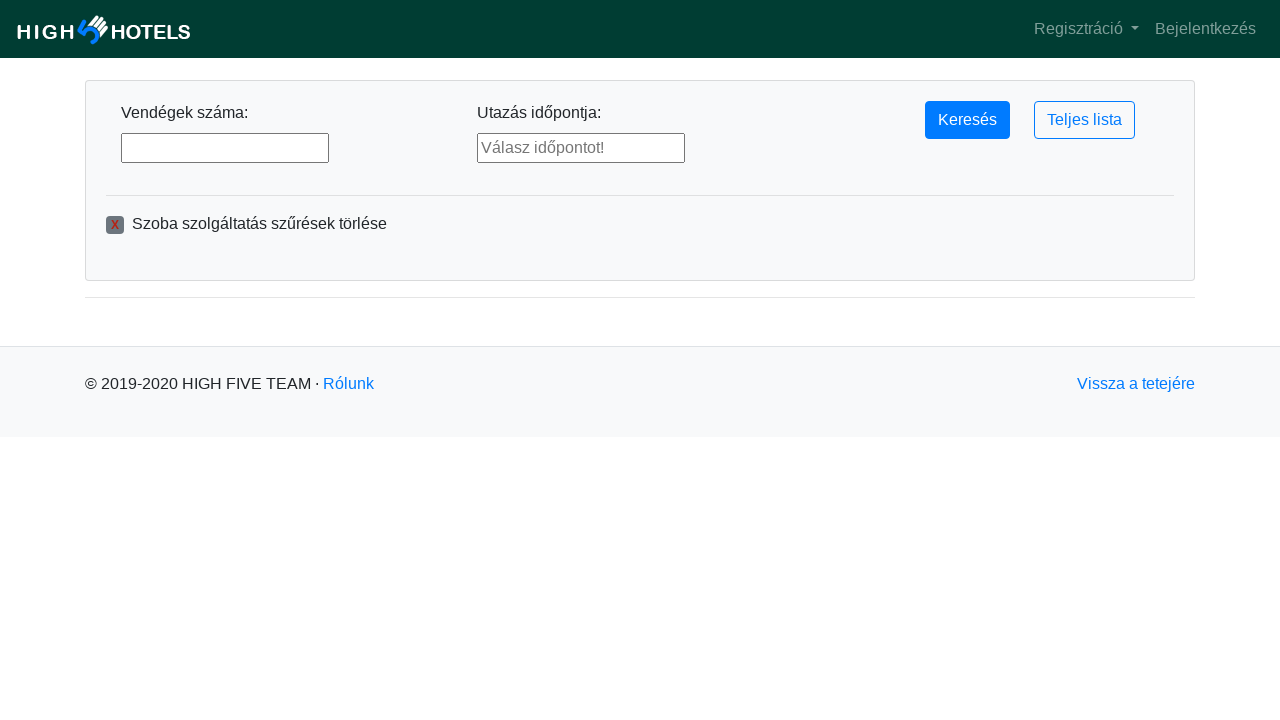

Hotel list loaded and hotel items are visible
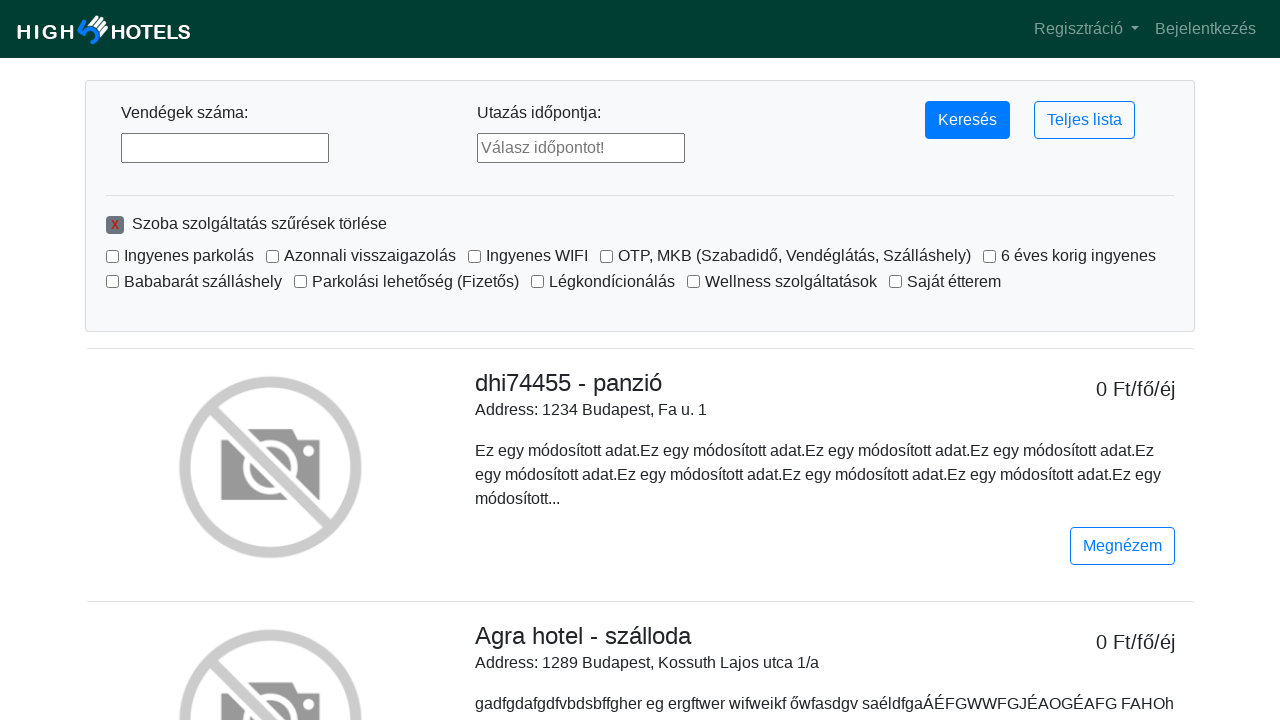

Located hotel list items
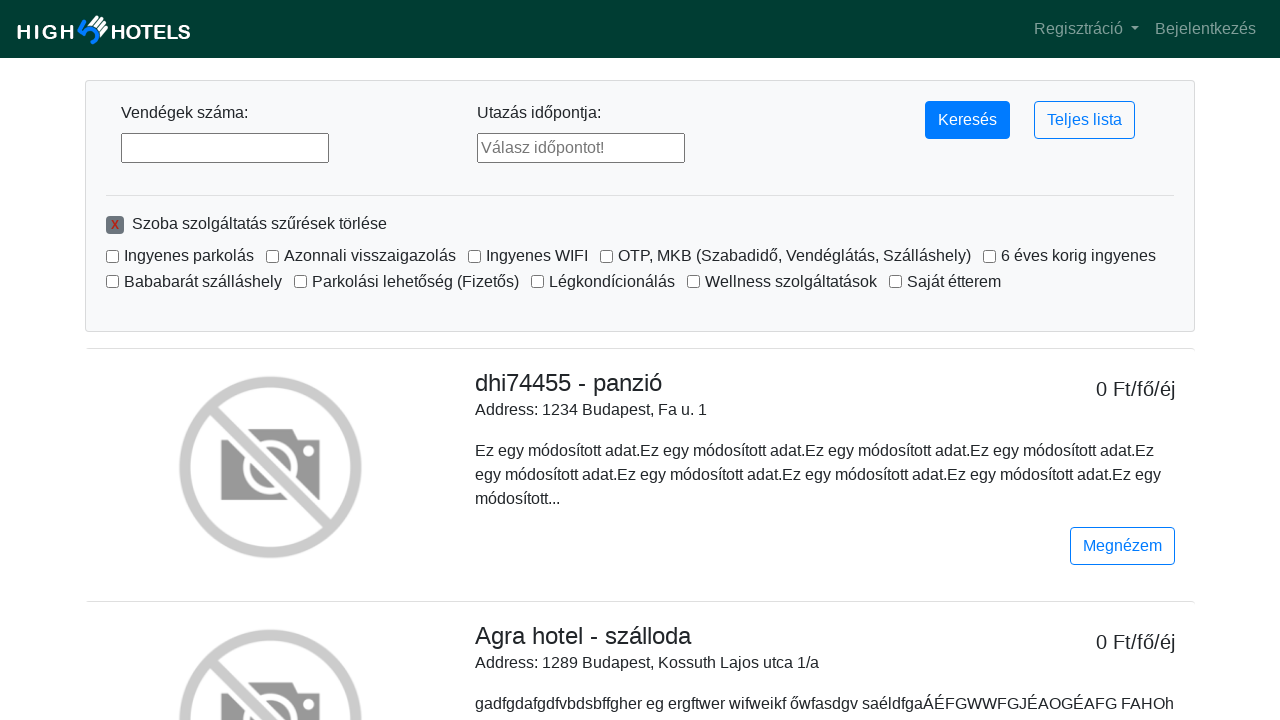

First hotel item is ready
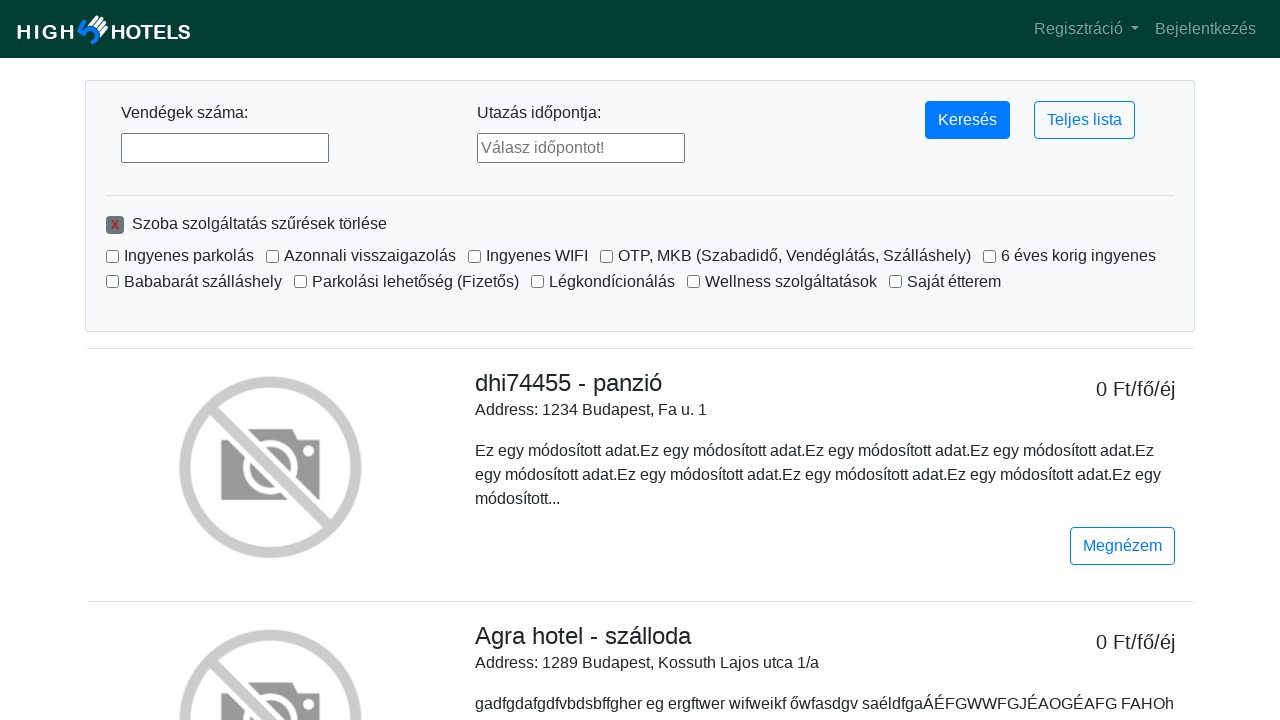

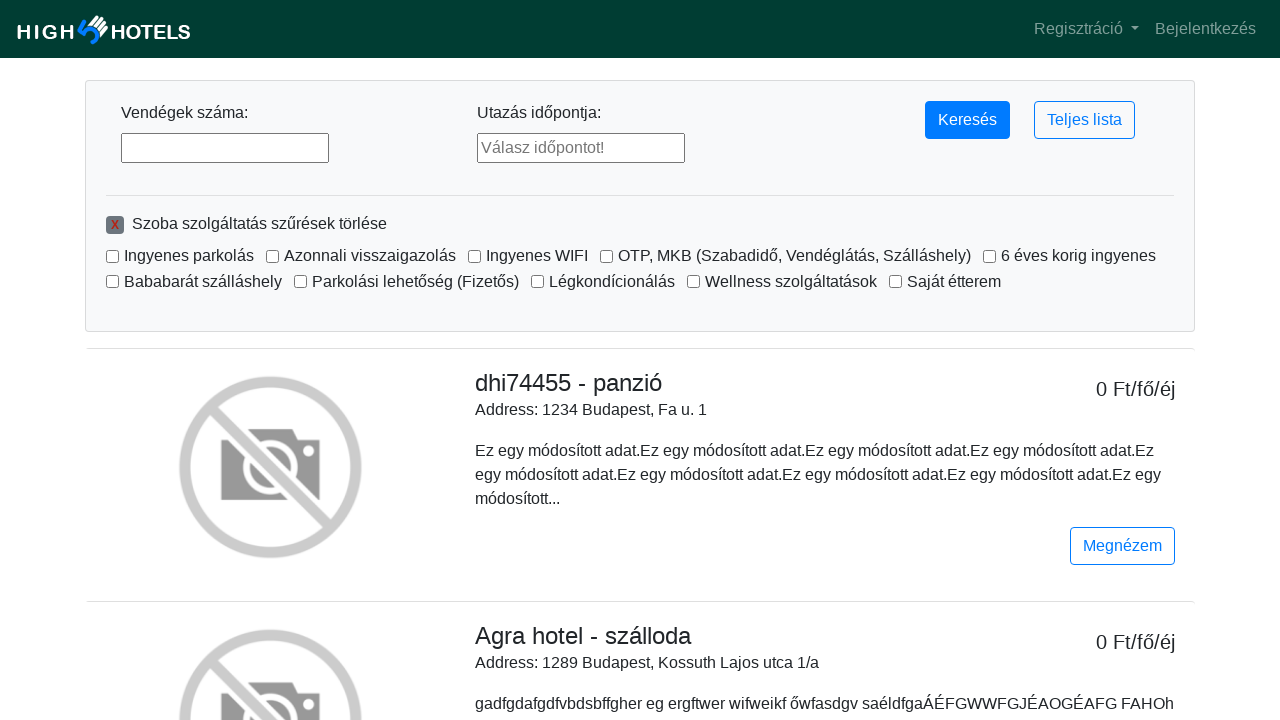